Tests JavaScript alert functionality by clicking a button to trigger an alert and then accepting it

Starting URL: https://the-internet.herokuapp.com/javascript_alerts

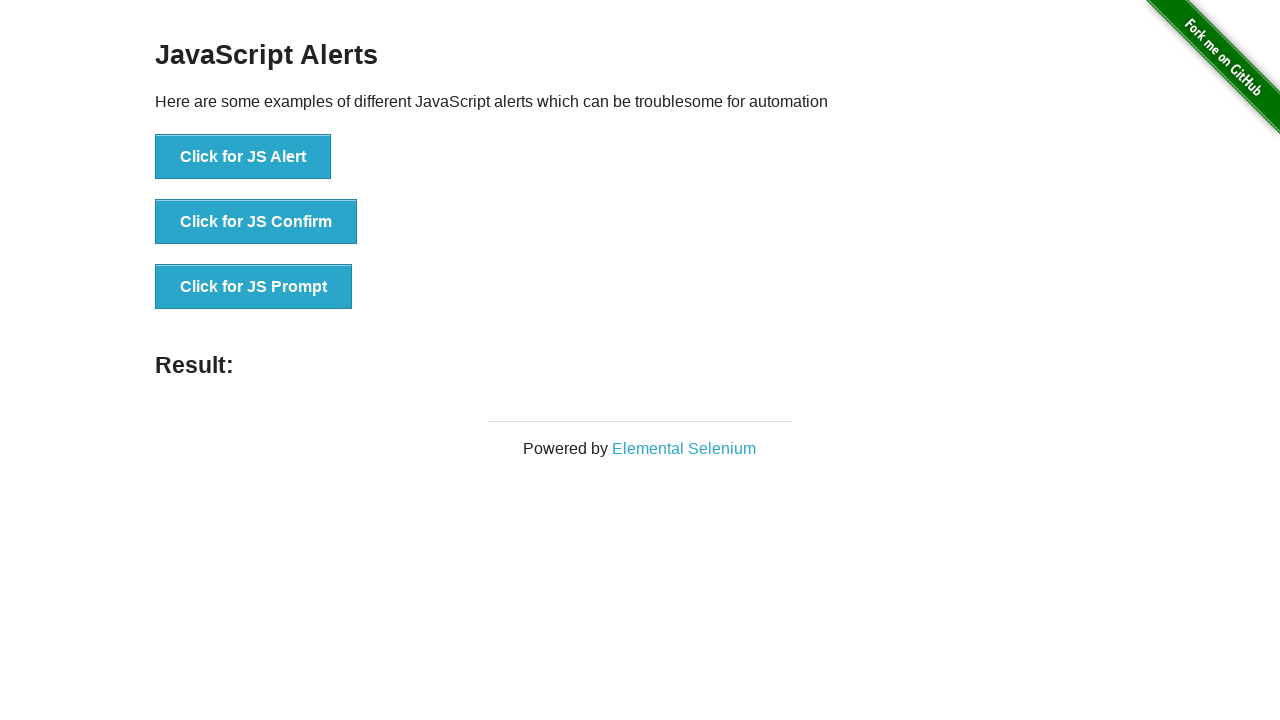

Clicked button to trigger JavaScript alert at (243, 157) on text='Click for JS Alert'
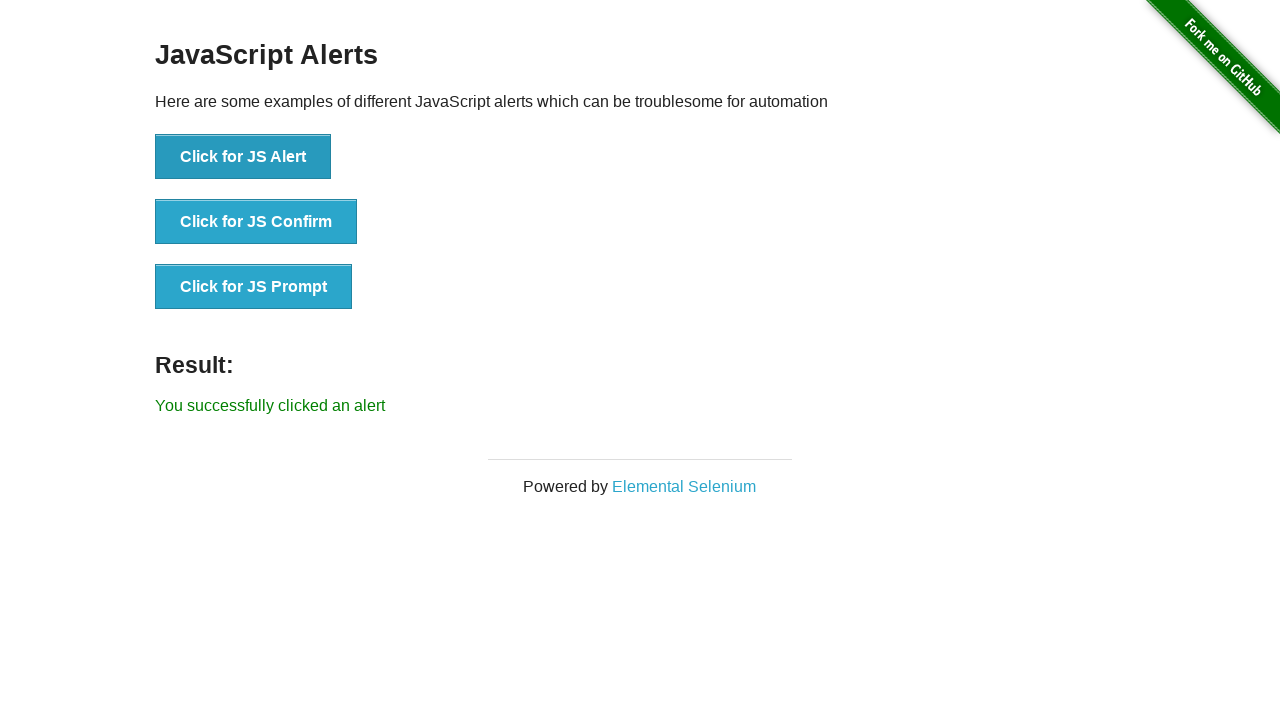

Set up dialog handler to accept JavaScript alert
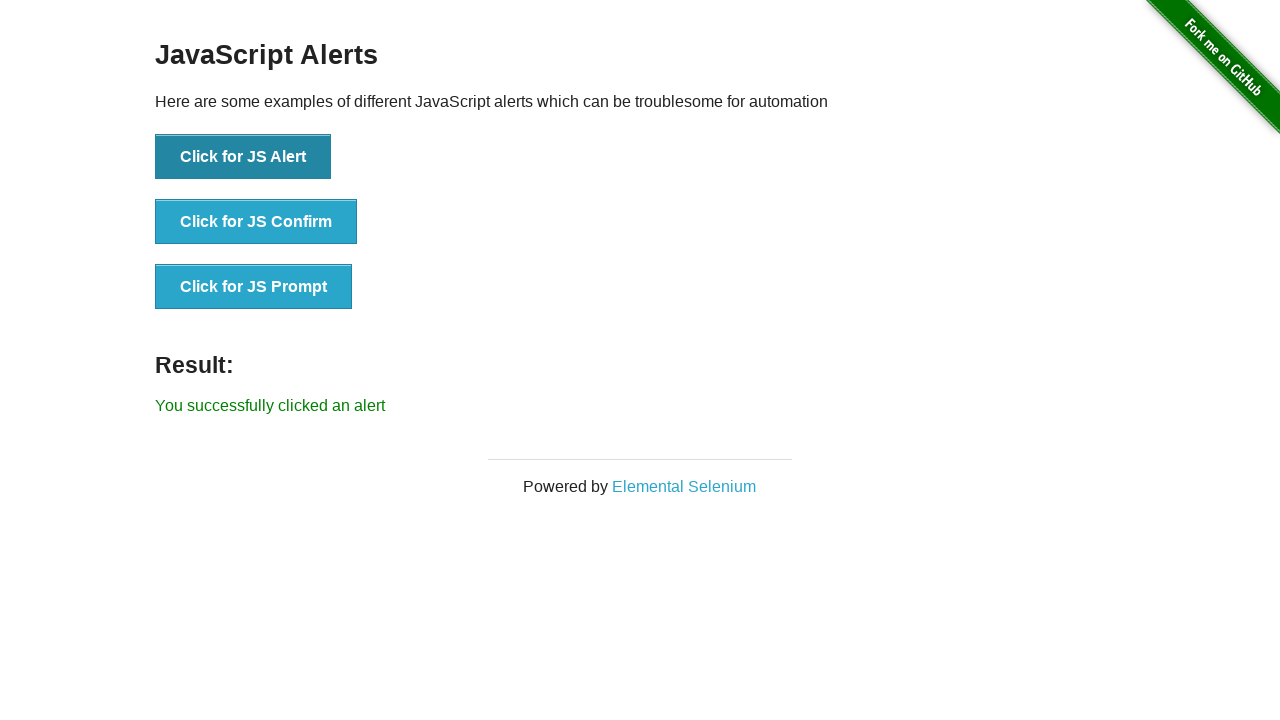

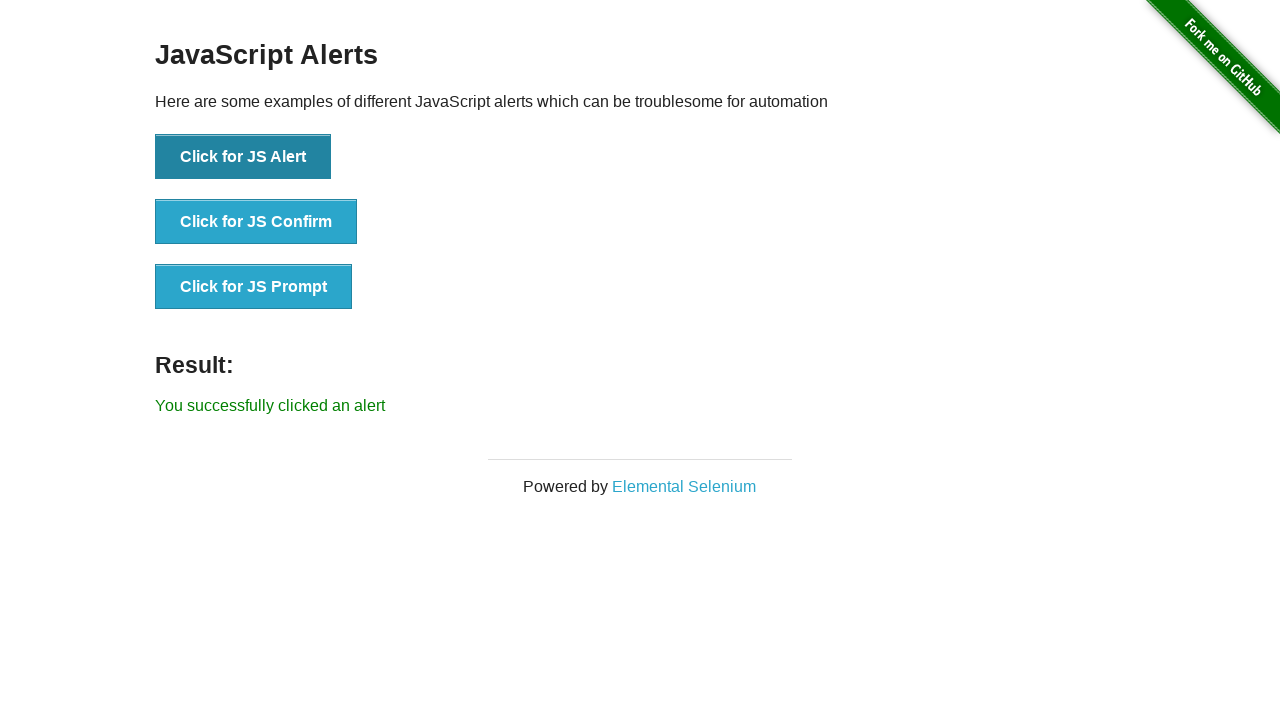